Tests dropdown selection functionality by selecting year, month, and day from different dropdown menus

Starting URL: https://testcenter.techproeducation.com/index.php?page=dropdown

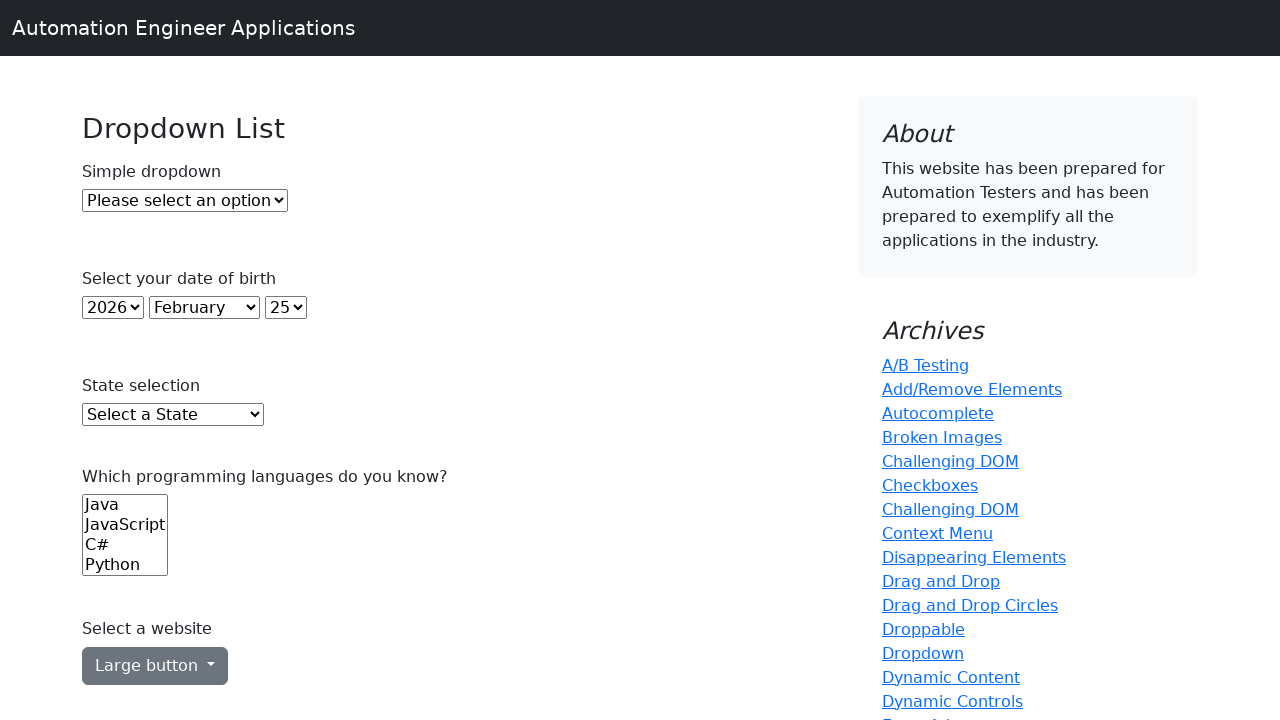

Selected year dropdown option by index 22 on select#year
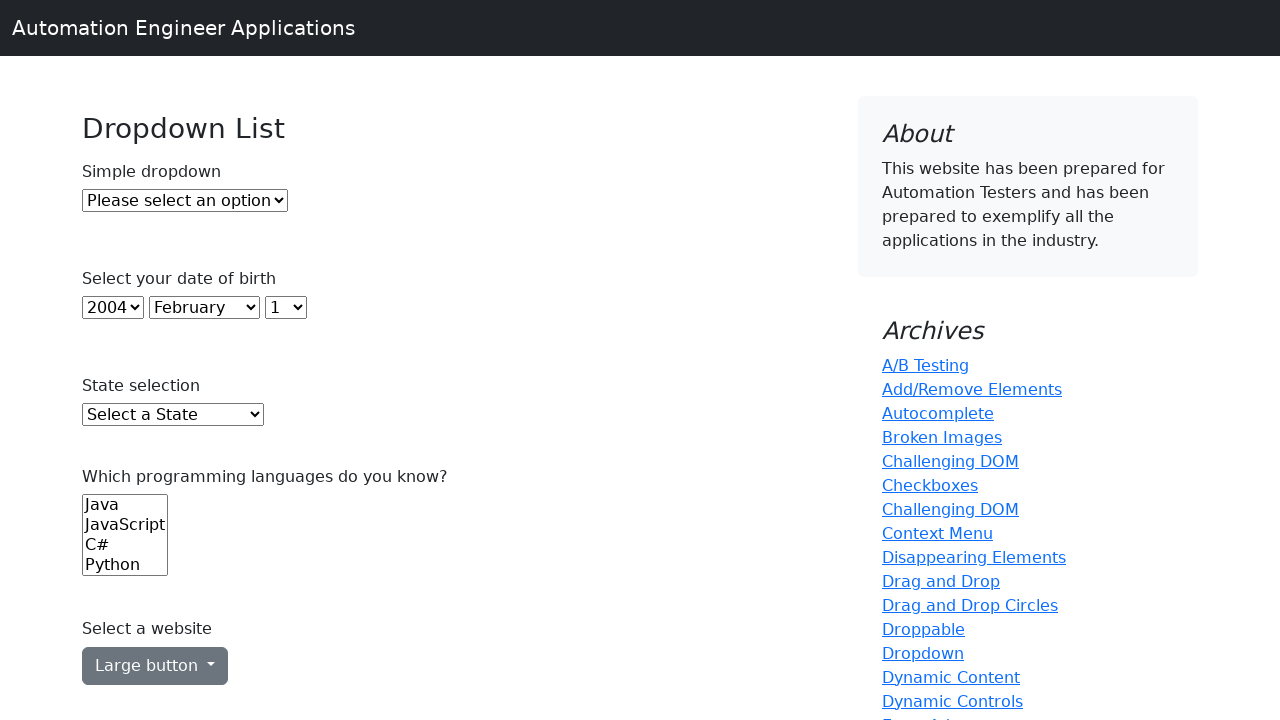

Selected month dropdown option with value '0' on select#month
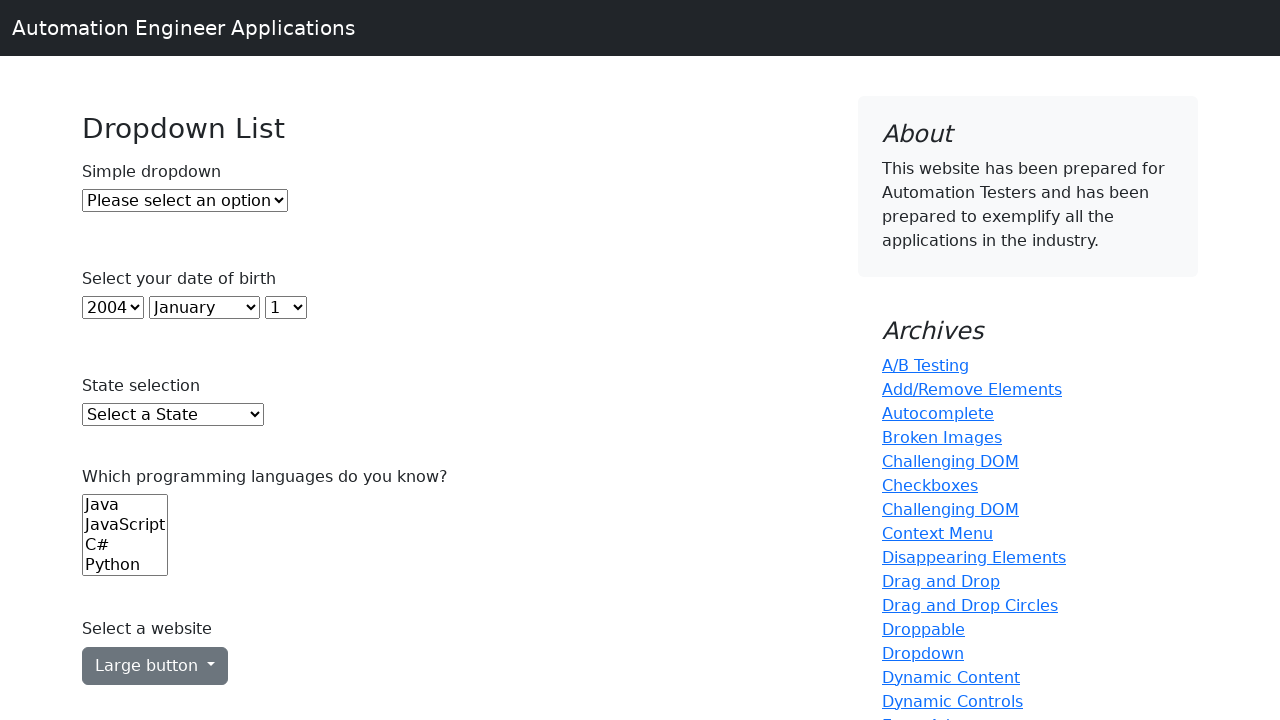

Selected day dropdown option with visible text '10' on select#day
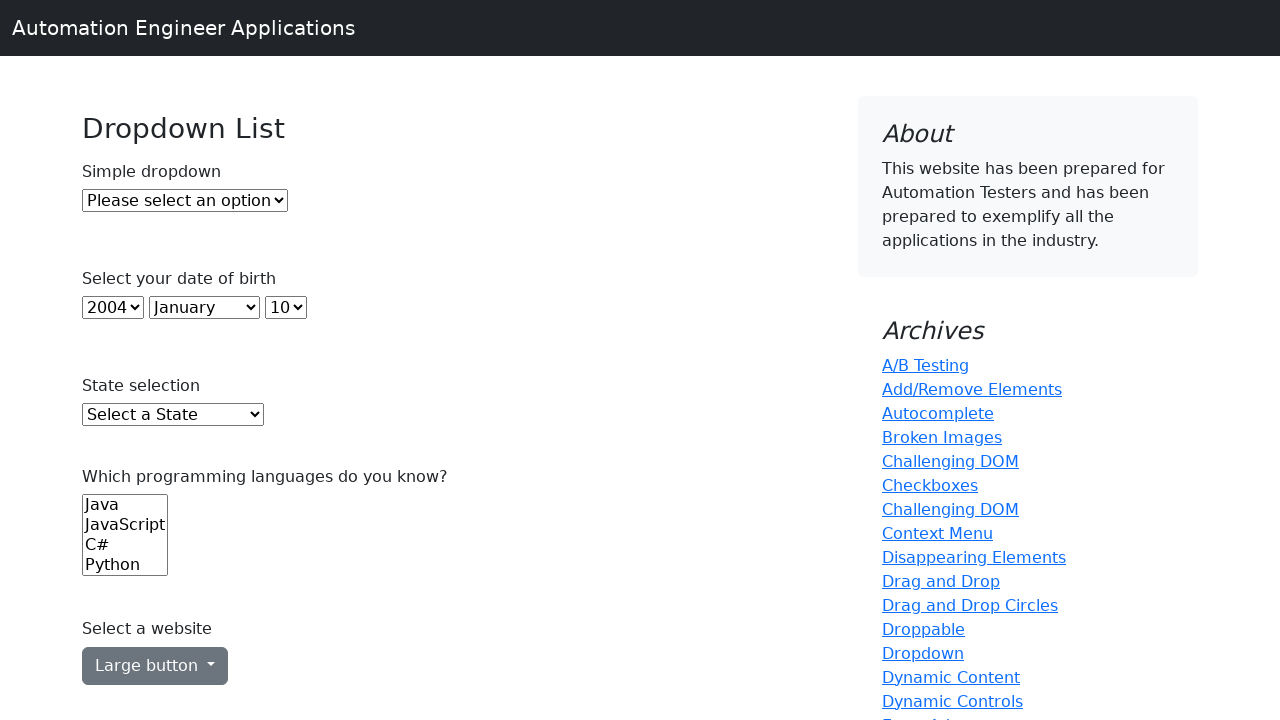

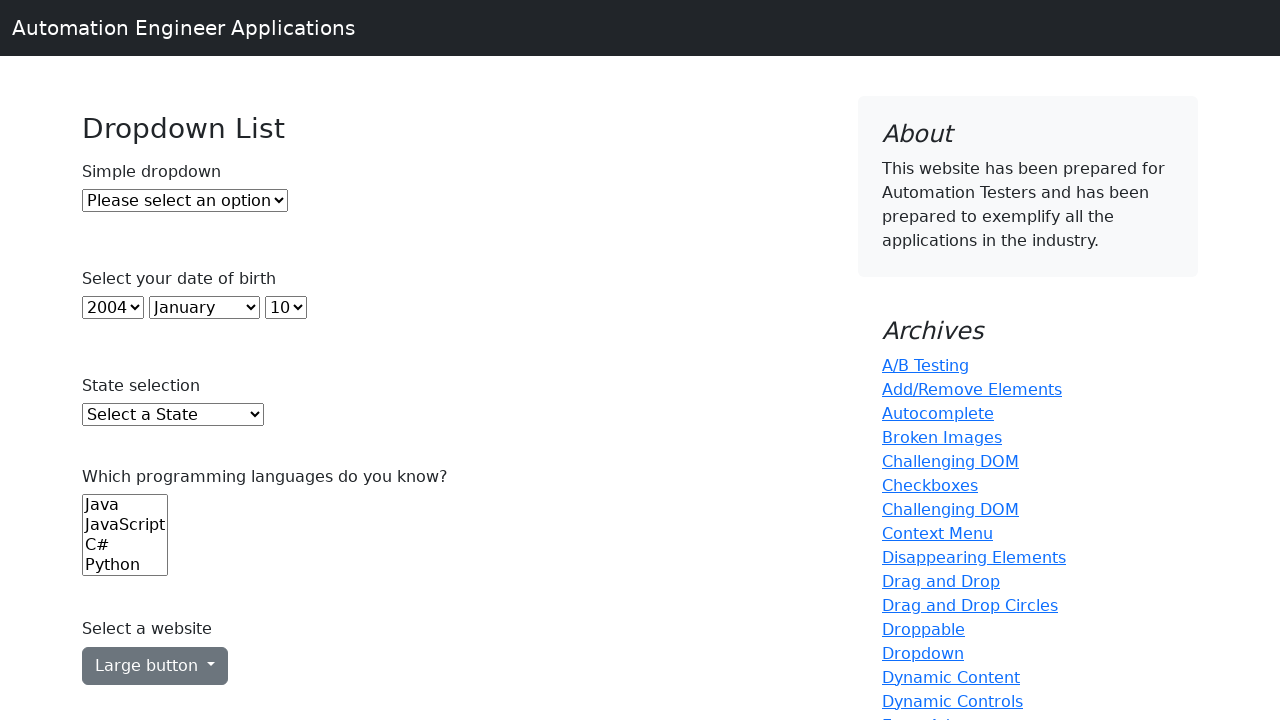